Tests jQuery UI website by navigating to the Autocomplete demo, interacting with an iframe to enter text in the tags field, then navigating back and clicking on the Accordion link

Starting URL: https://jqueryui.com/

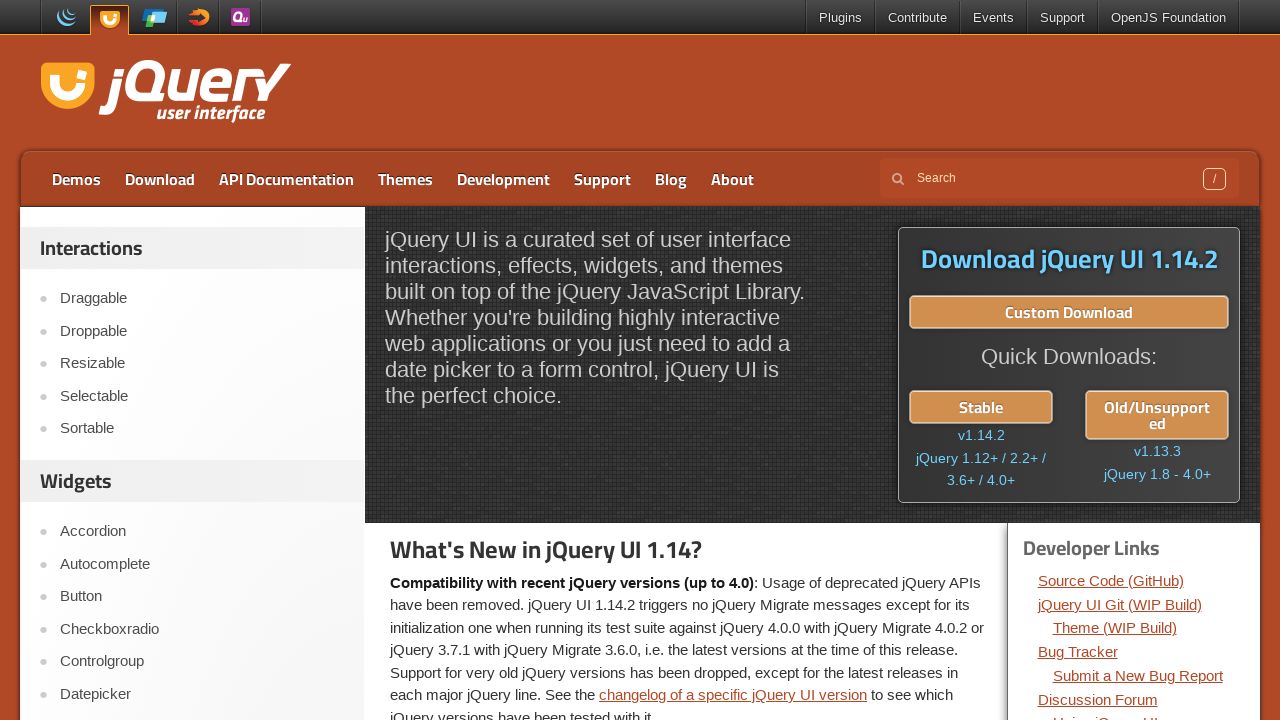

Clicked on Autocomplete link in widget section at (202, 564) on text='Autocomplete'
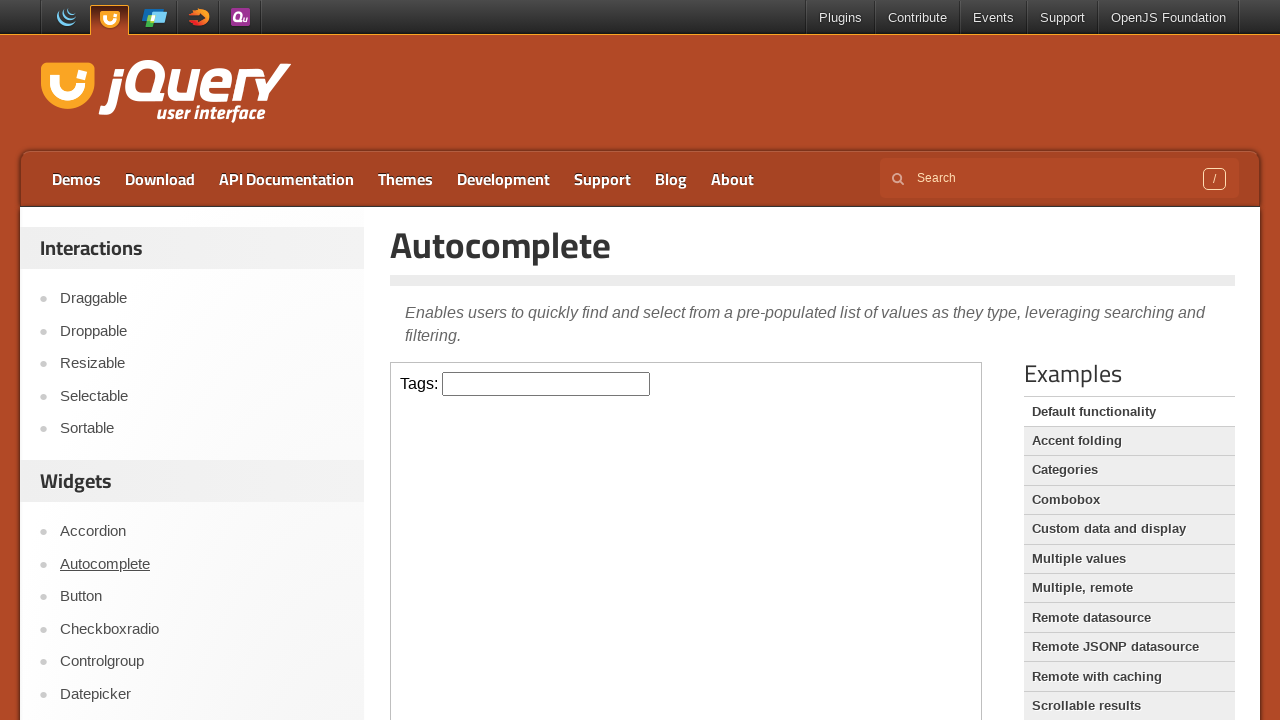

Autocomplete page loaded
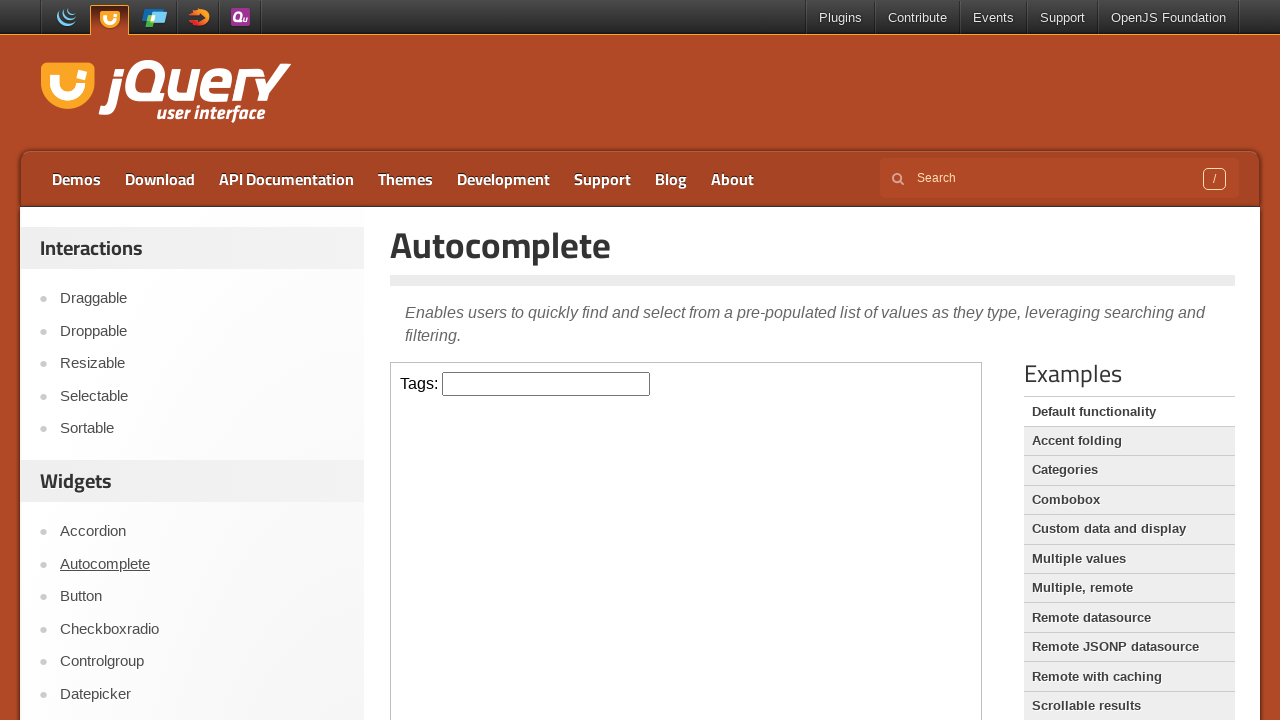

Located demo iframe element
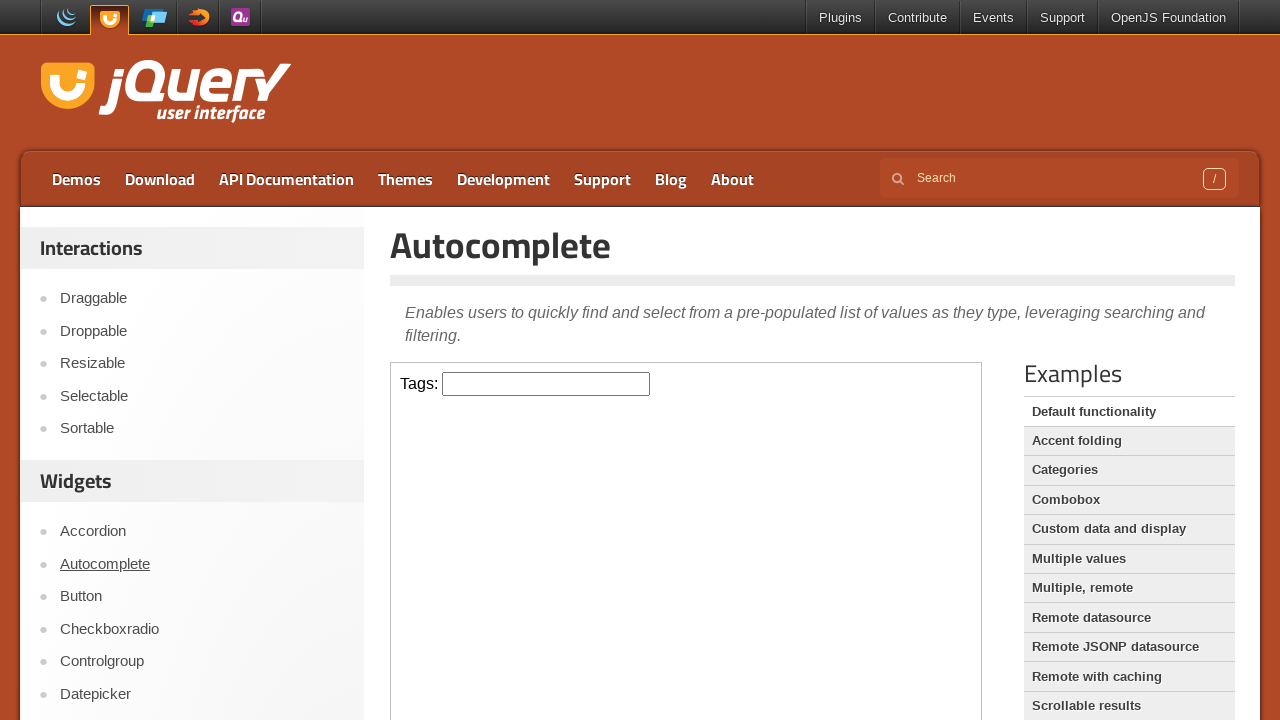

Entered 'selenium' in tags field within iframe on .demo-frame >> internal:control=enter-frame >> #tags
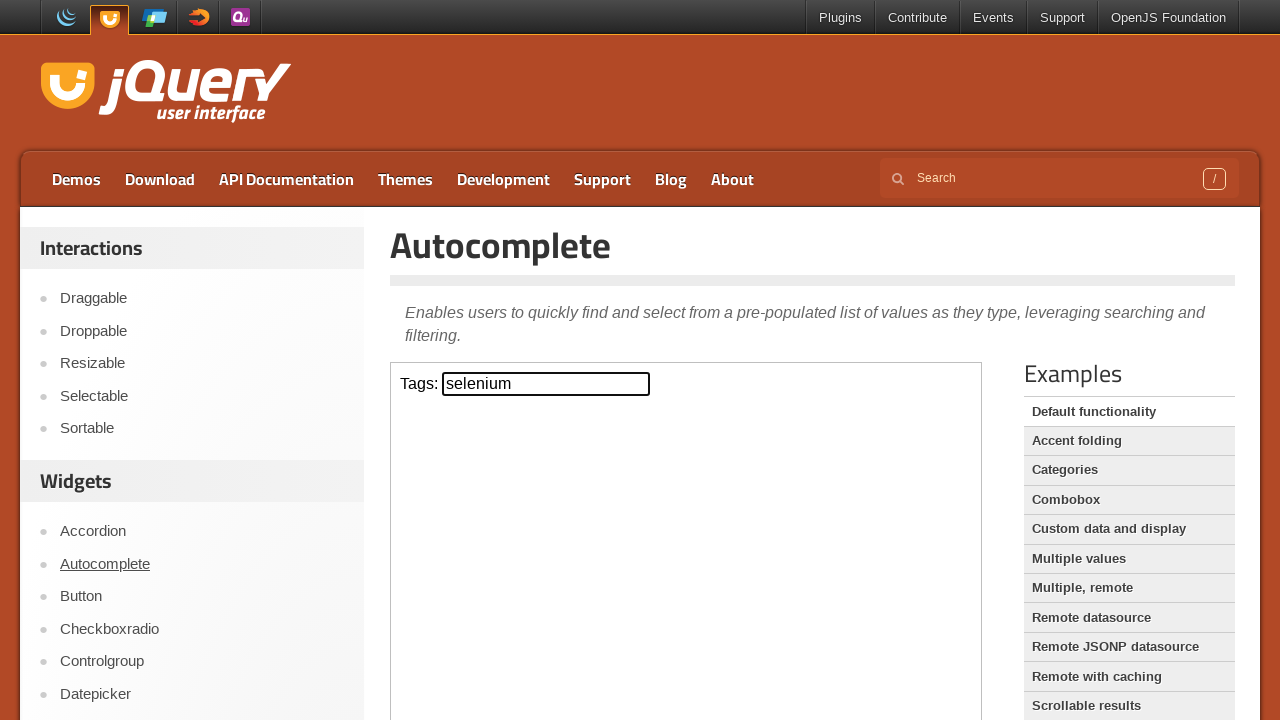

Navigated back to previous page
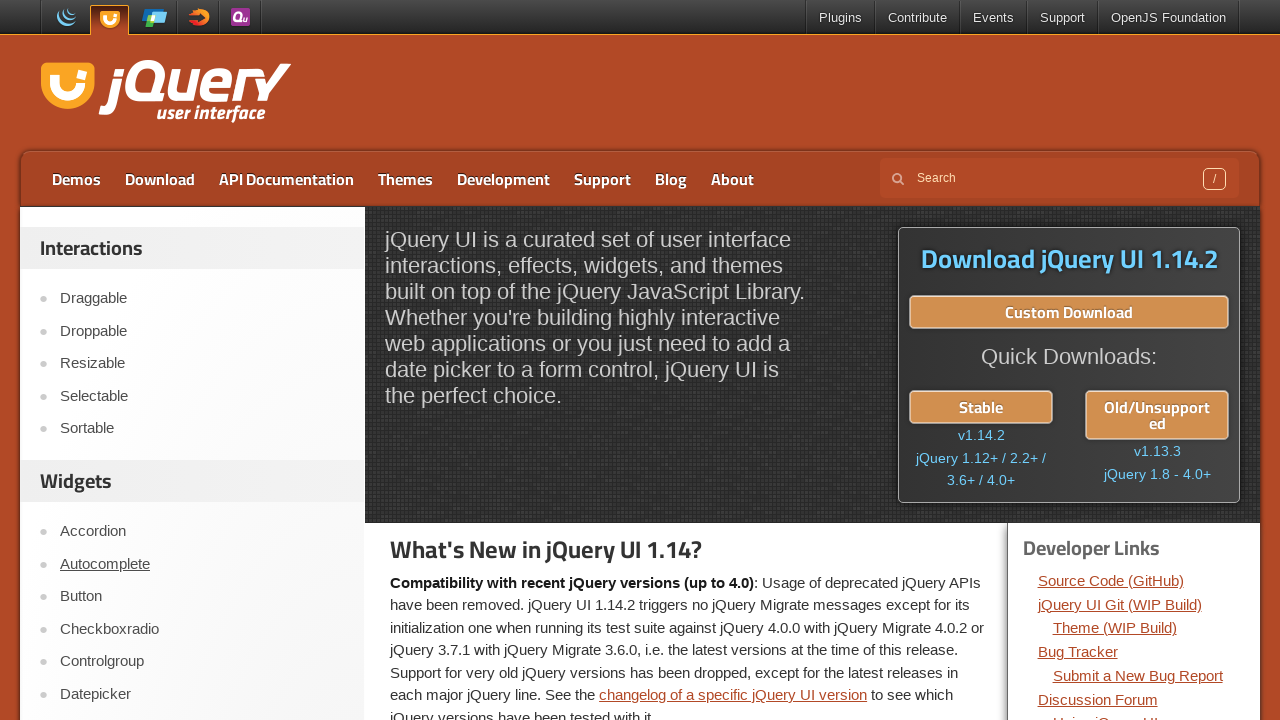

jQuery UI page loaded after navigation back
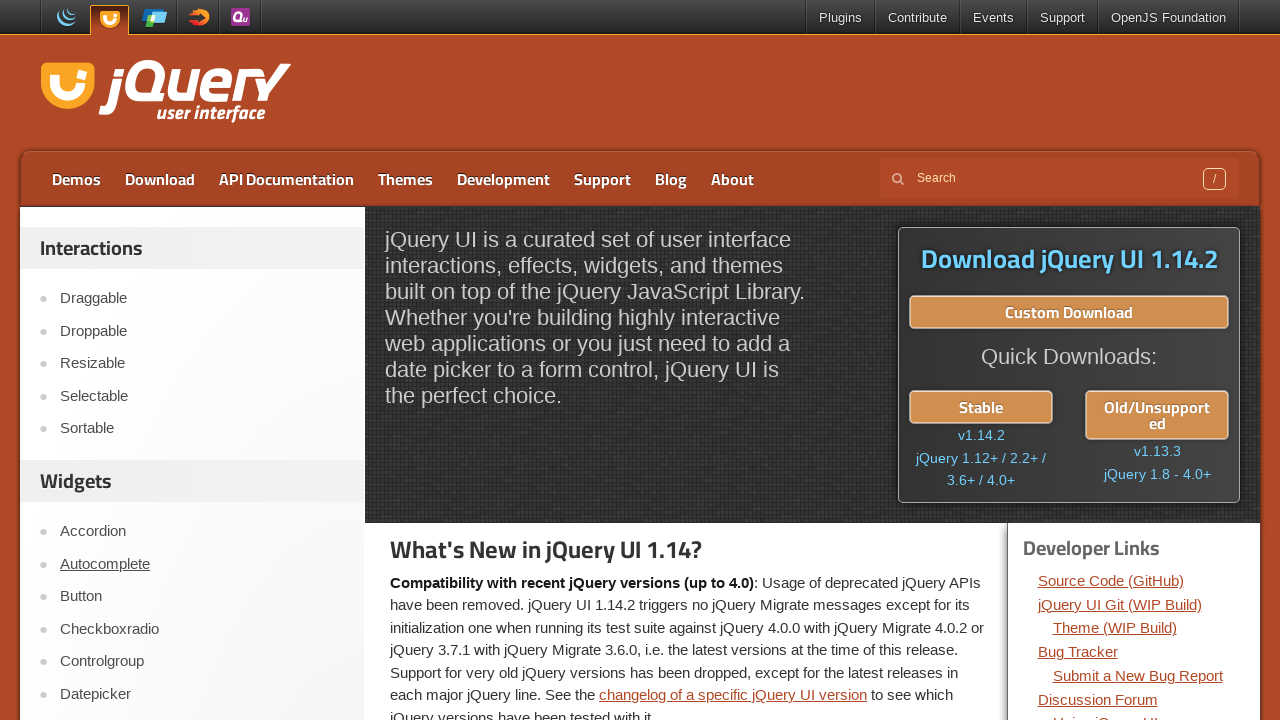

Clicked on Accordion link at (202, 532) on text='Accordion'
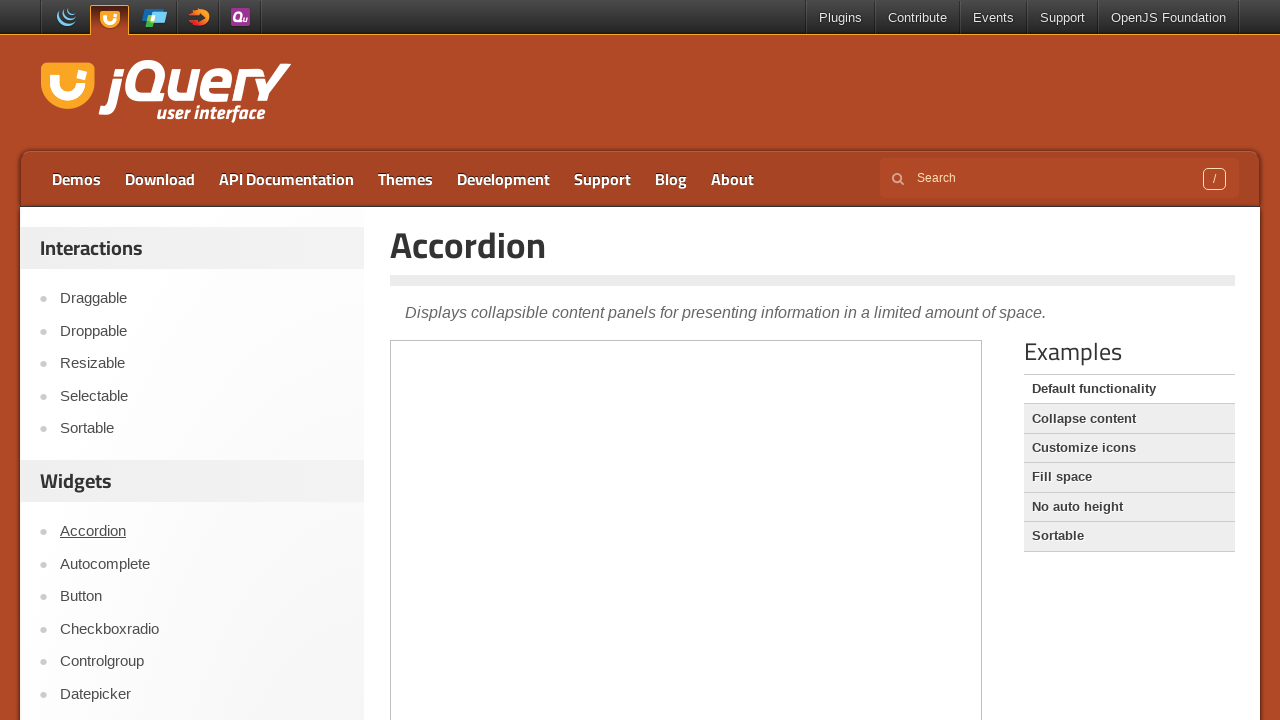

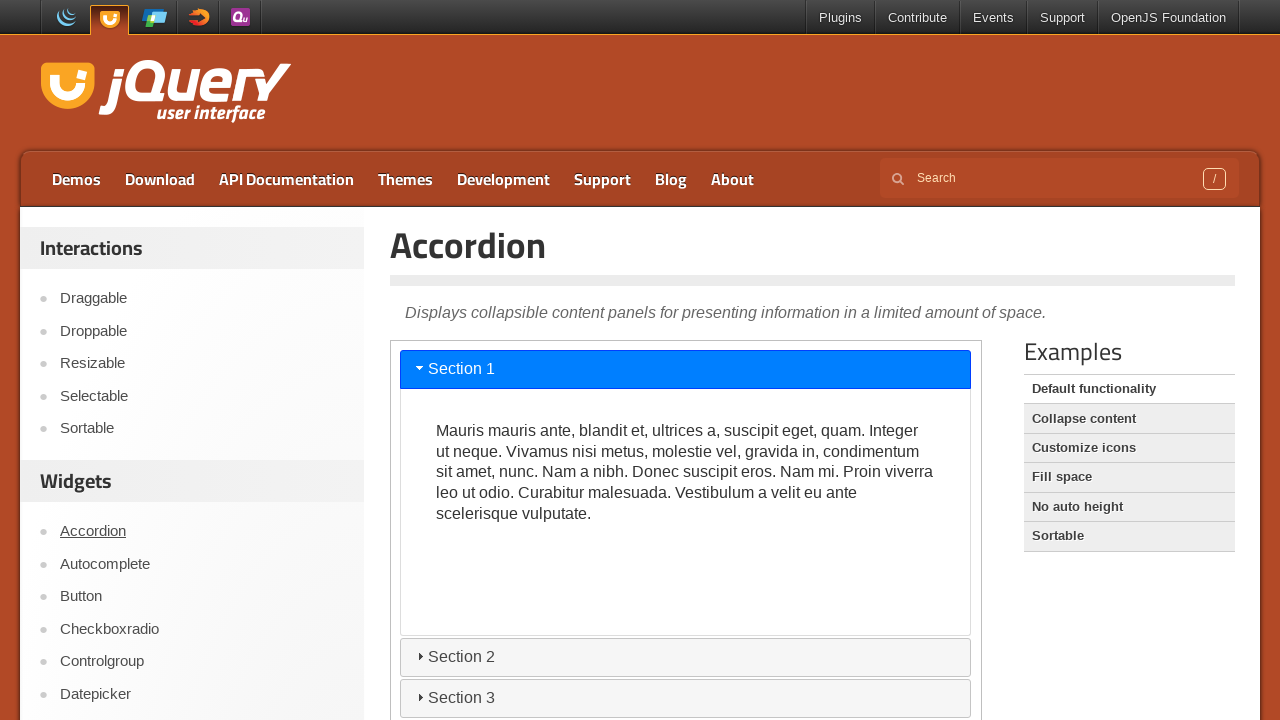